Tests a verification button by clicking it and verifying the success message appears

Starting URL: http://suninjuly.github.io/wait1.html

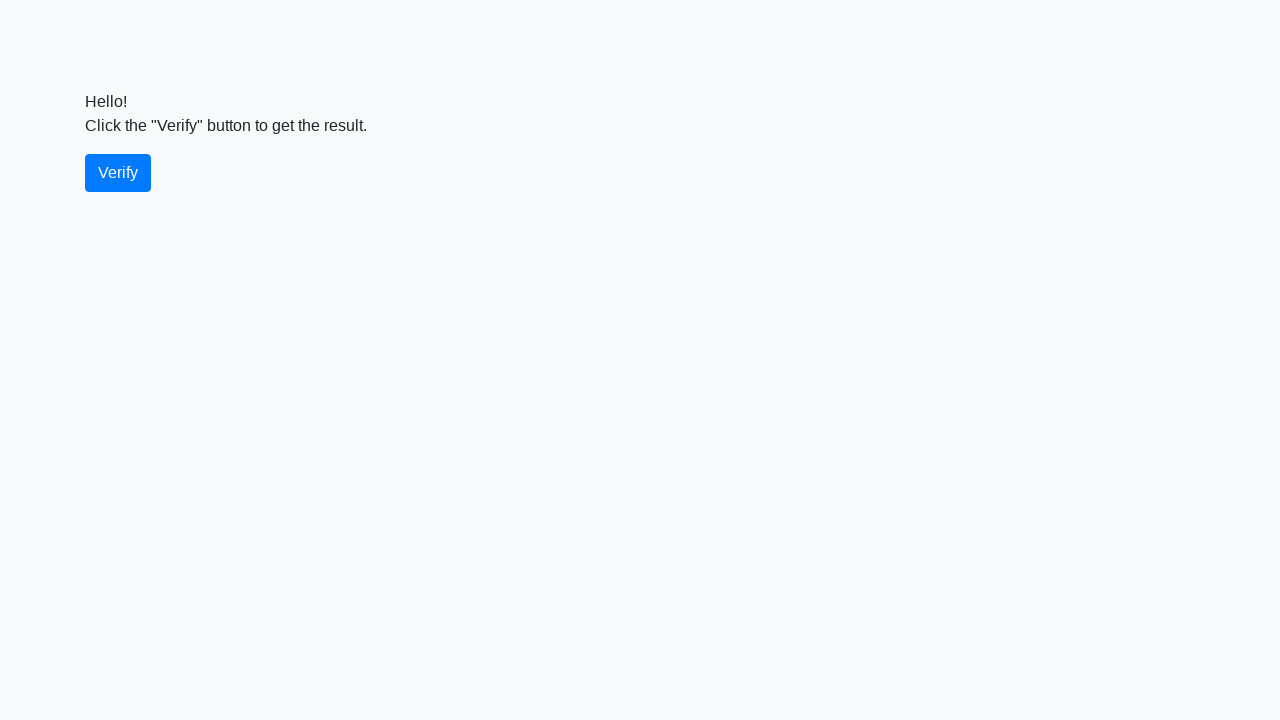

Navigated to verification test page
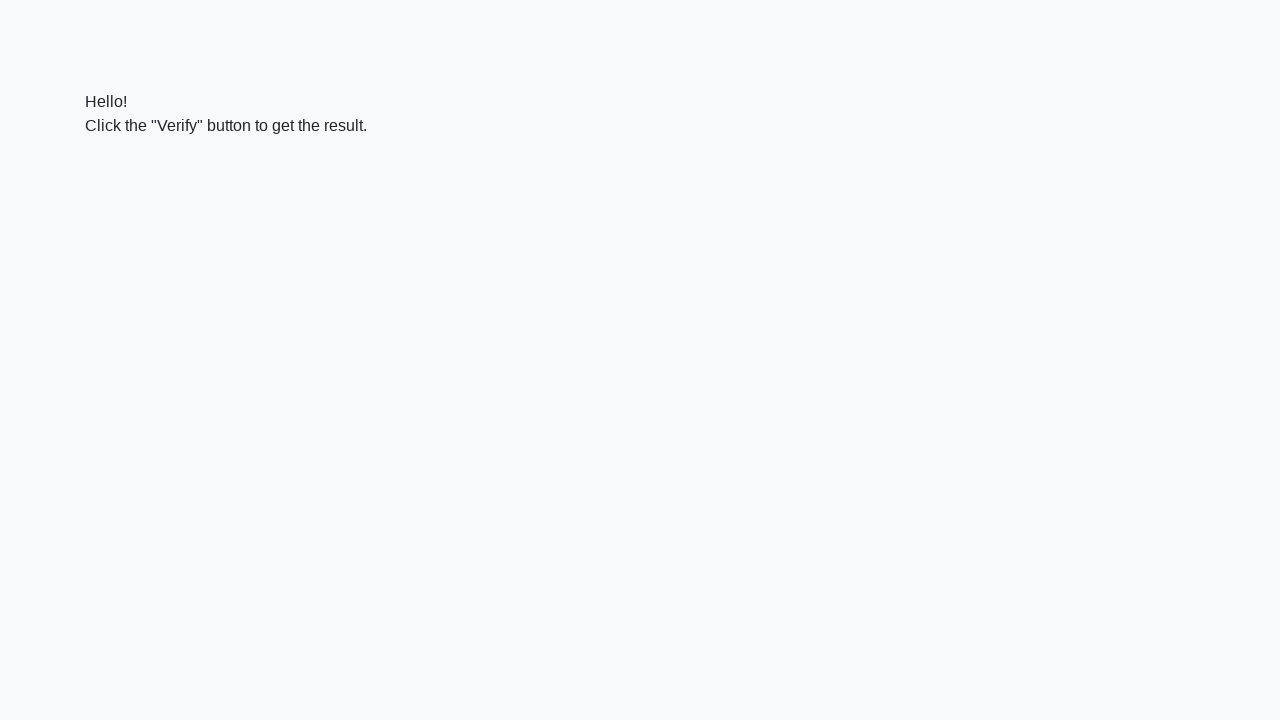

Clicked the verify button at (118, 173) on #verify
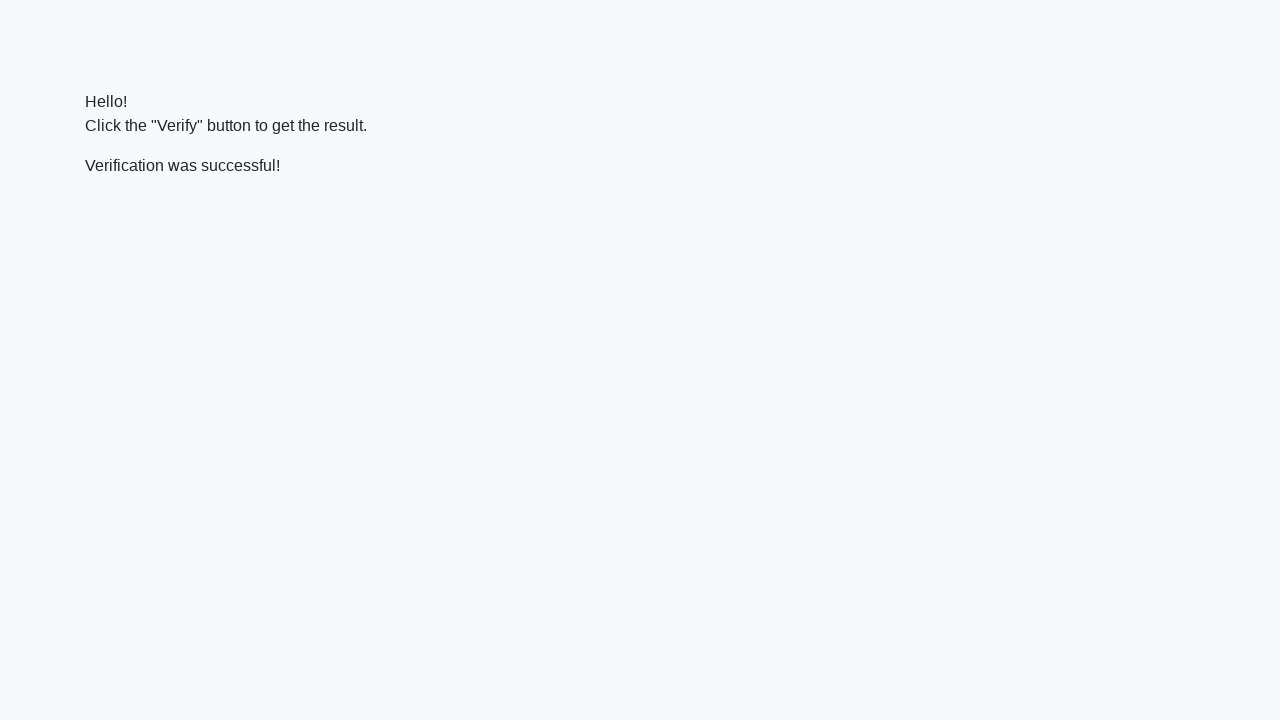

Success message appeared after verification
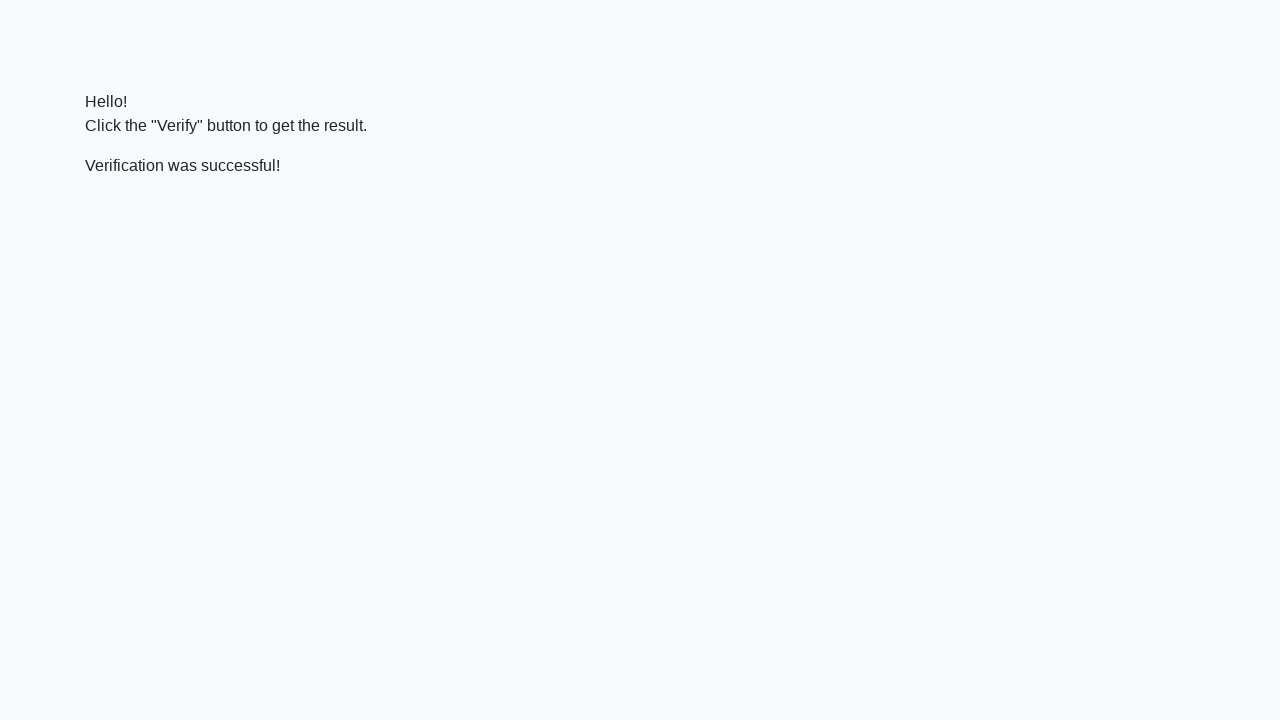

Verified that success message contains 'successful'
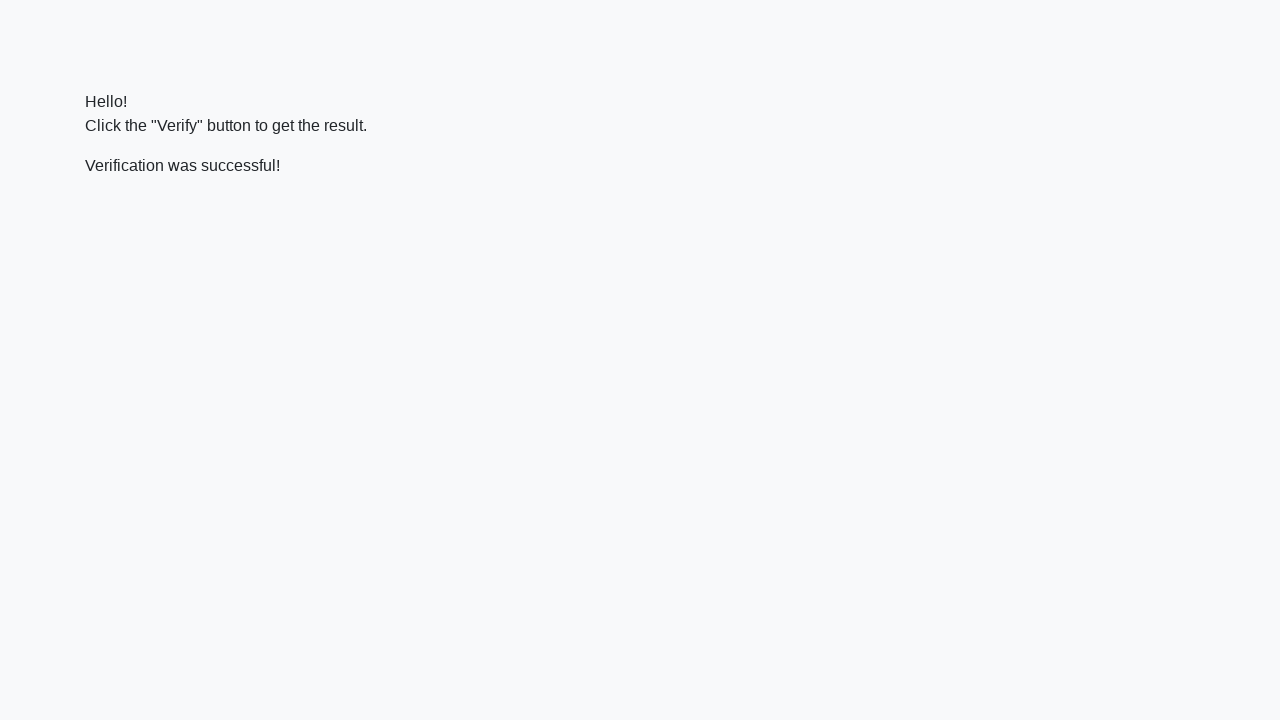

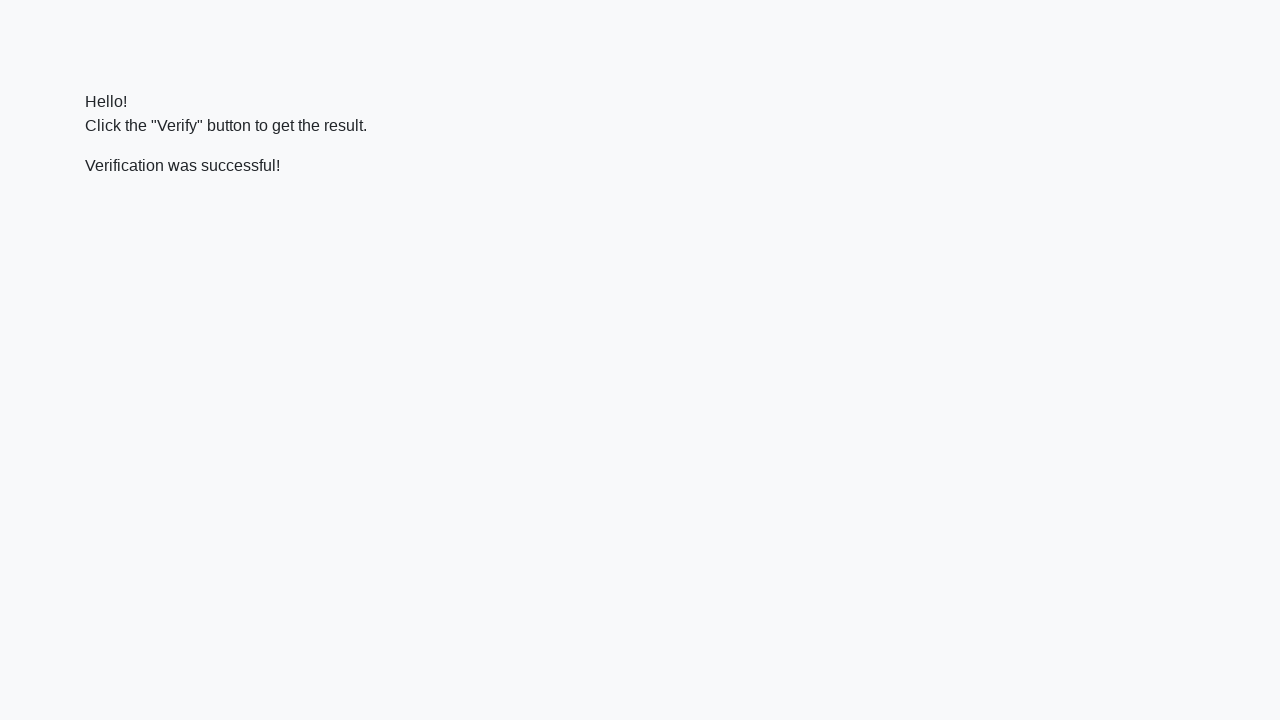